Tests an auto-suggest dropdown by typing partial text, waiting for suggestions to appear, and selecting a specific country from the list

Starting URL: https://rahulshettyacademy.com/dropdownsPractise/

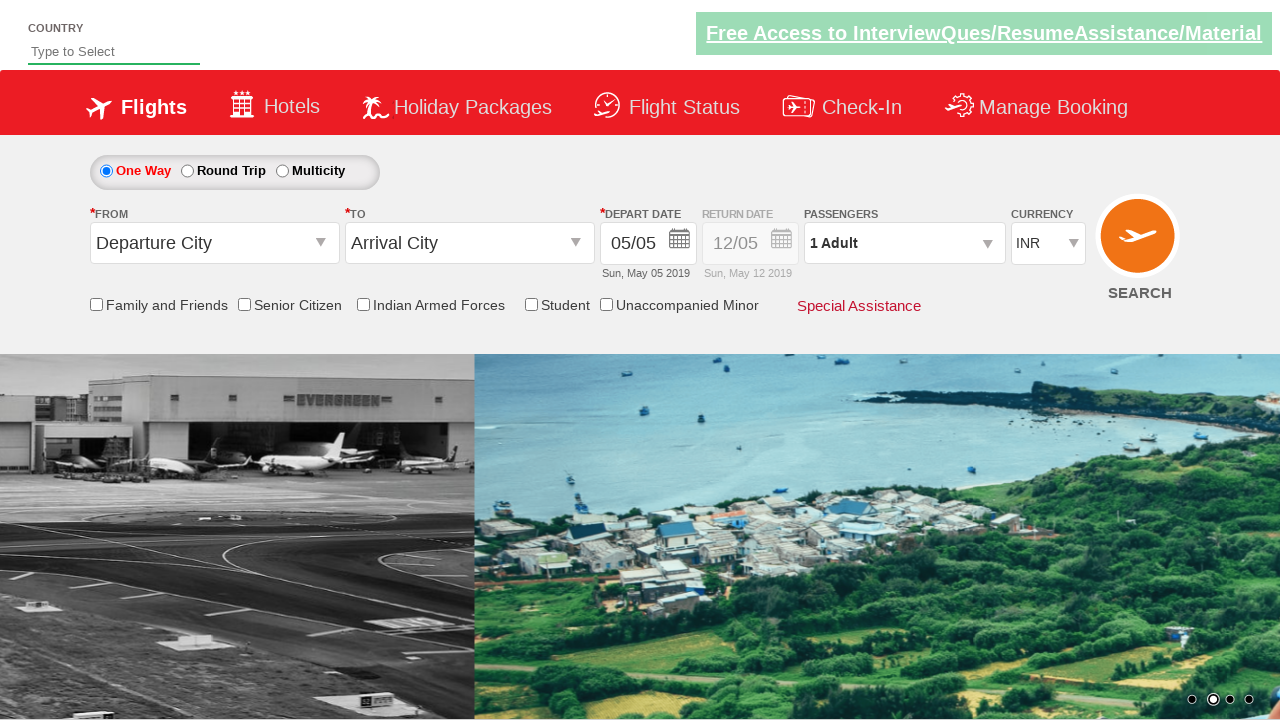

Filled autosuggest field with 'ind' on #autosuggest
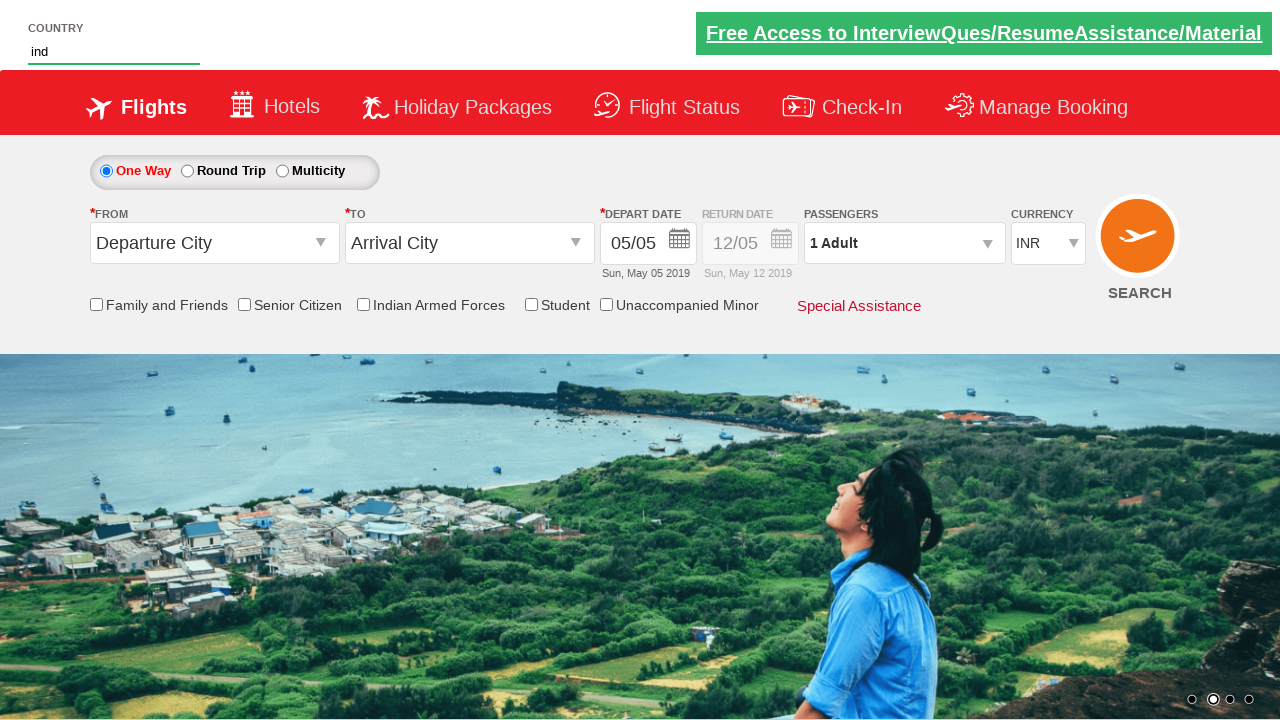

Waited for dropdown suggestions to appear
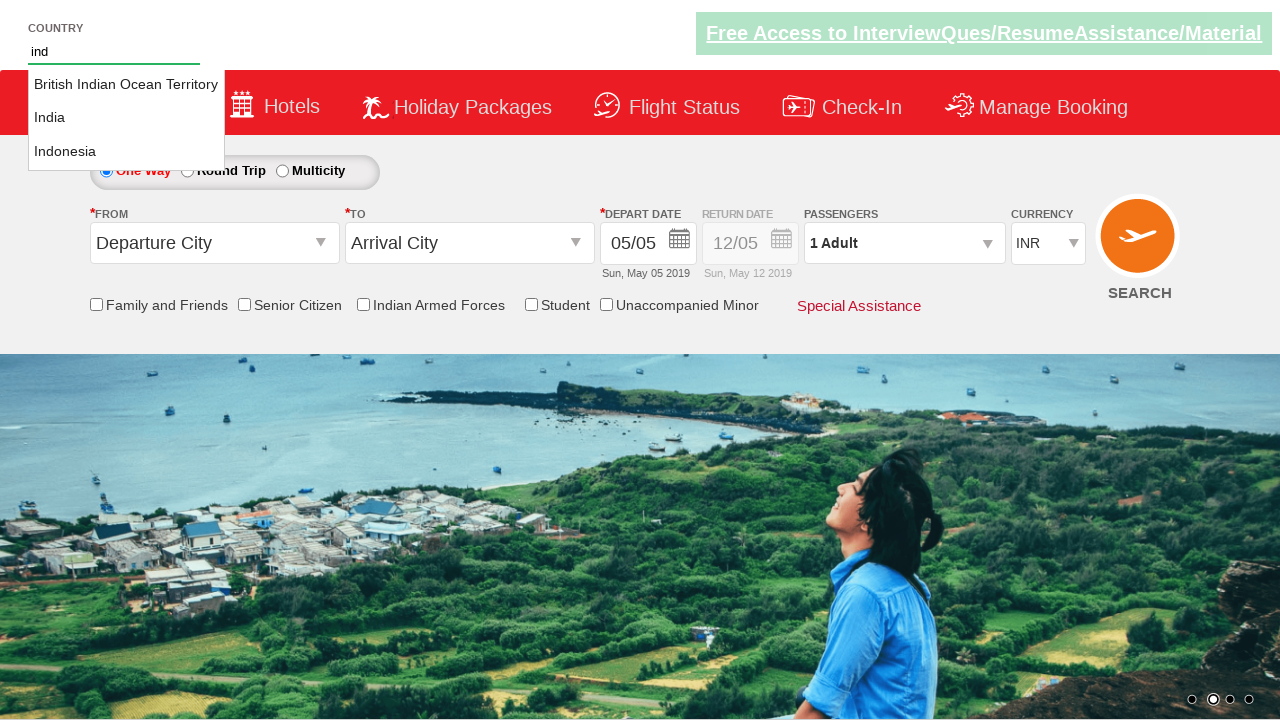

Retrieved all country suggestions from dropdown
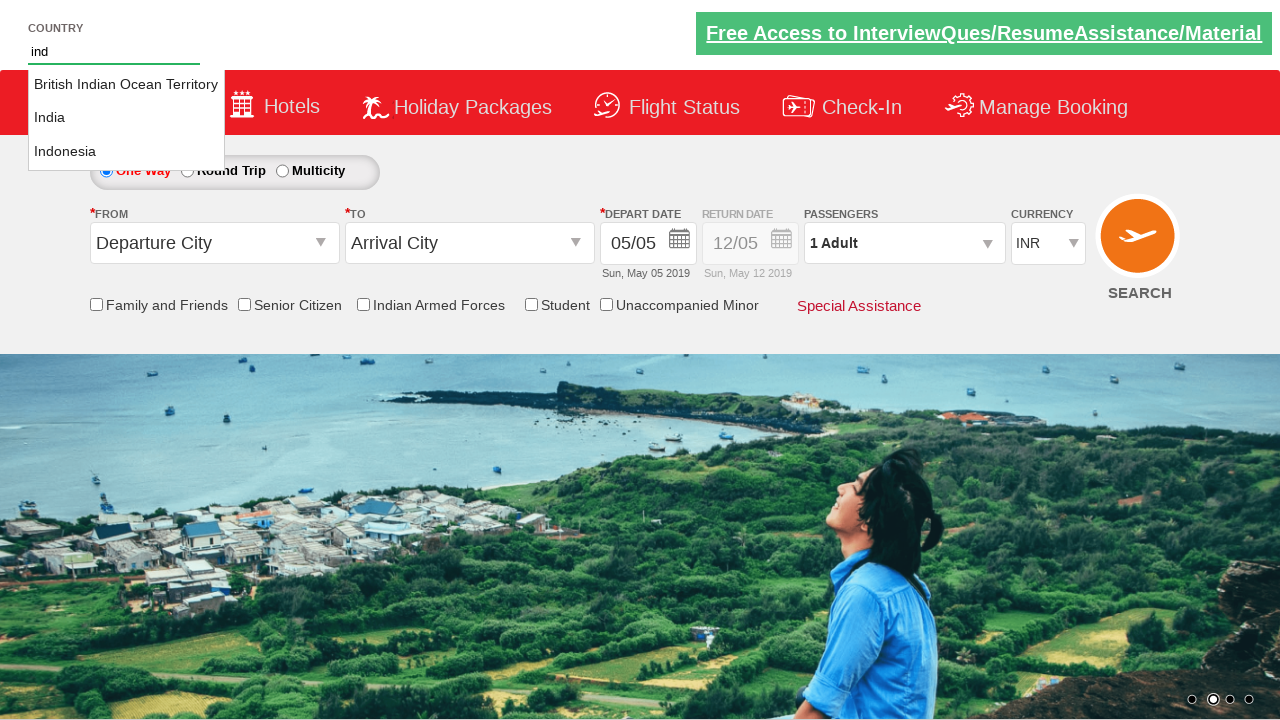

Found and clicked 'India' from suggestions at (126, 118) on li[class='ui-menu-item'] a >> nth=1
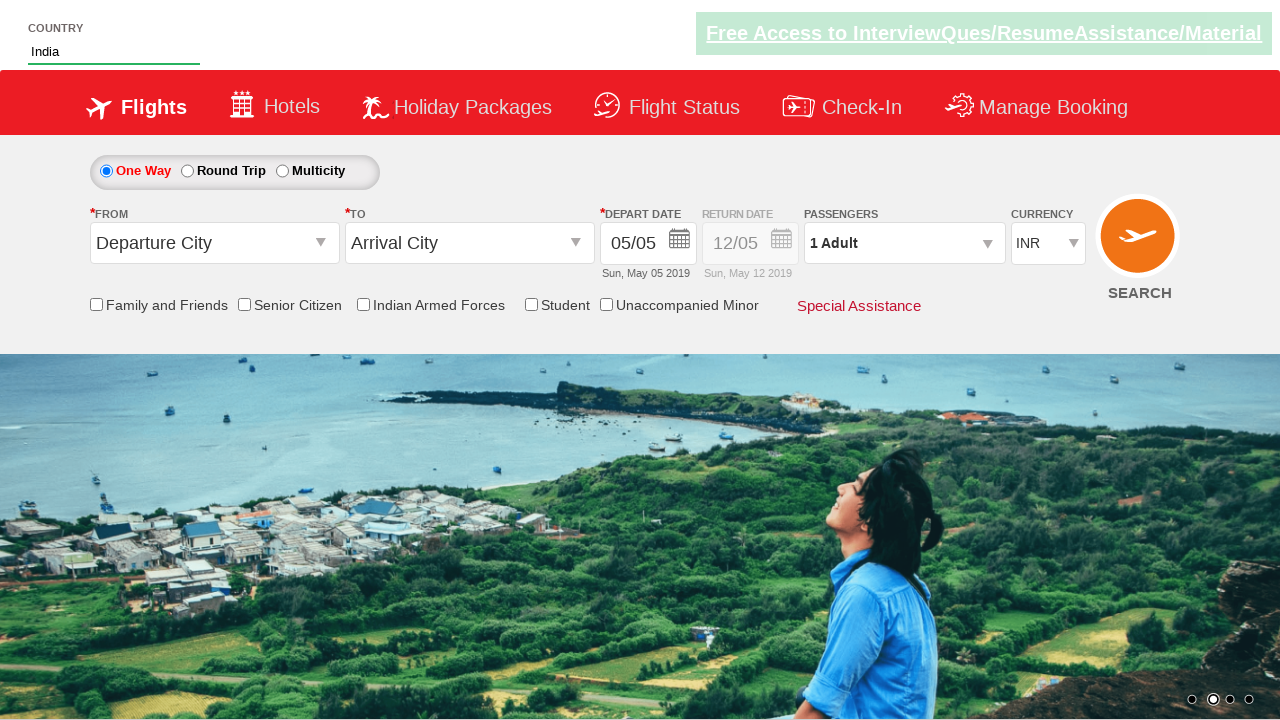

Verified that 'India' was selected in autosuggest field
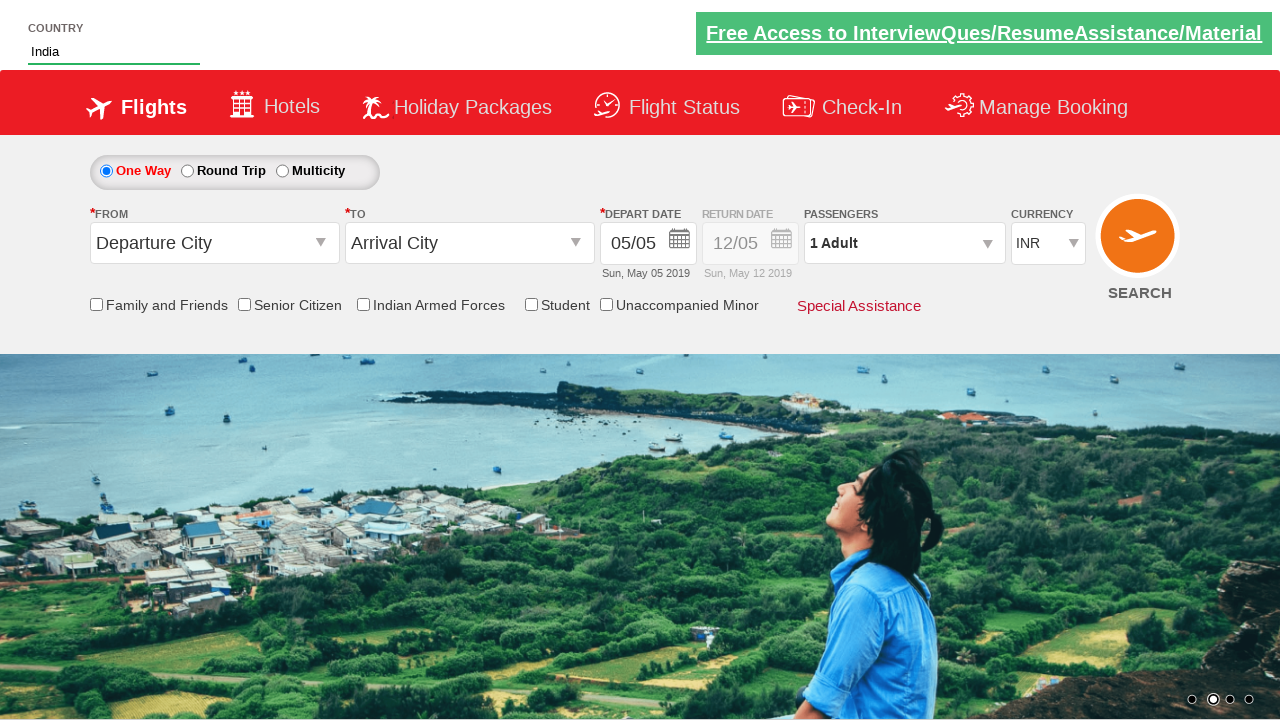

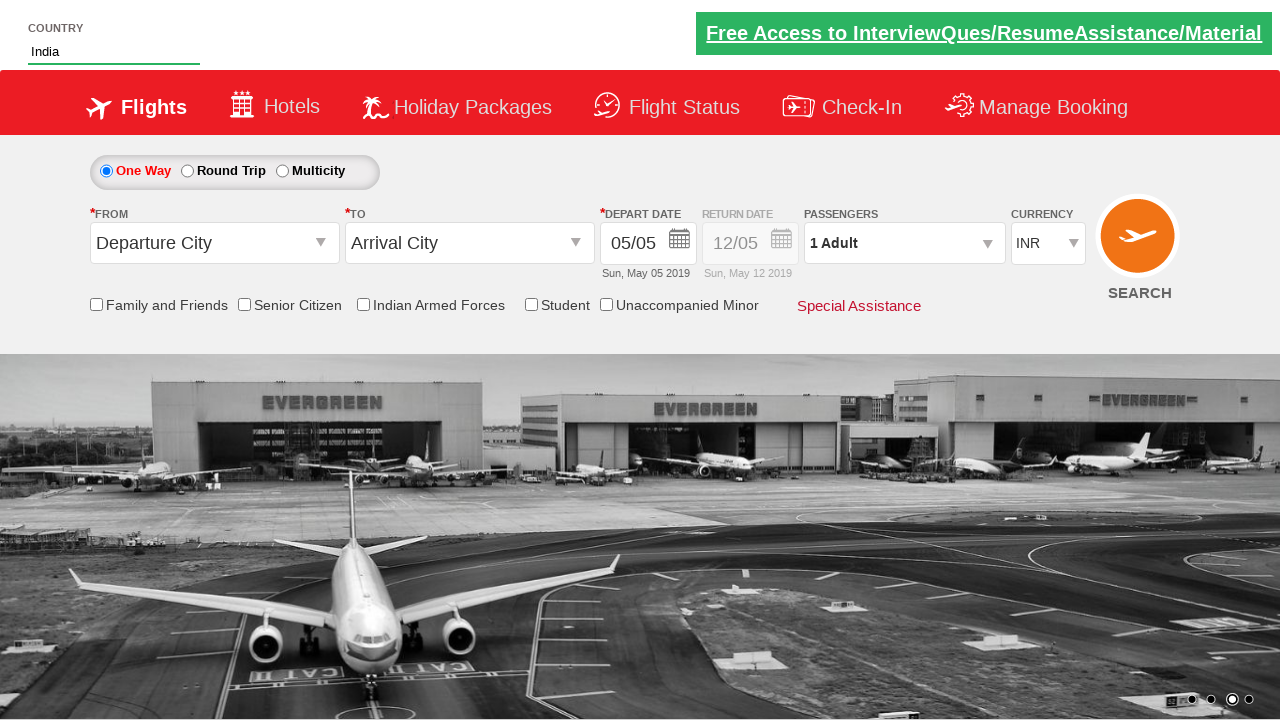